Tests removing an item by clicking the destroy button

Starting URL: https://todo-app.serenity-js.org/#/

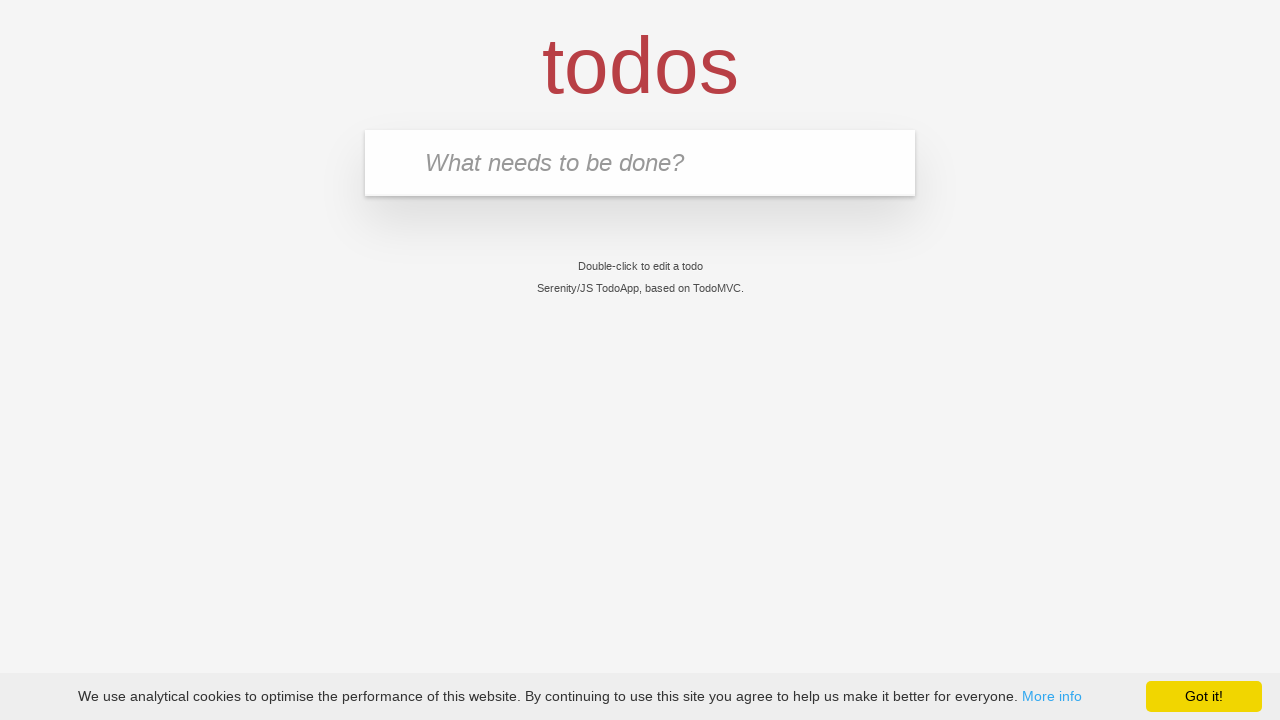

Filled first todo item with 'buy some cheese' on .new-todo
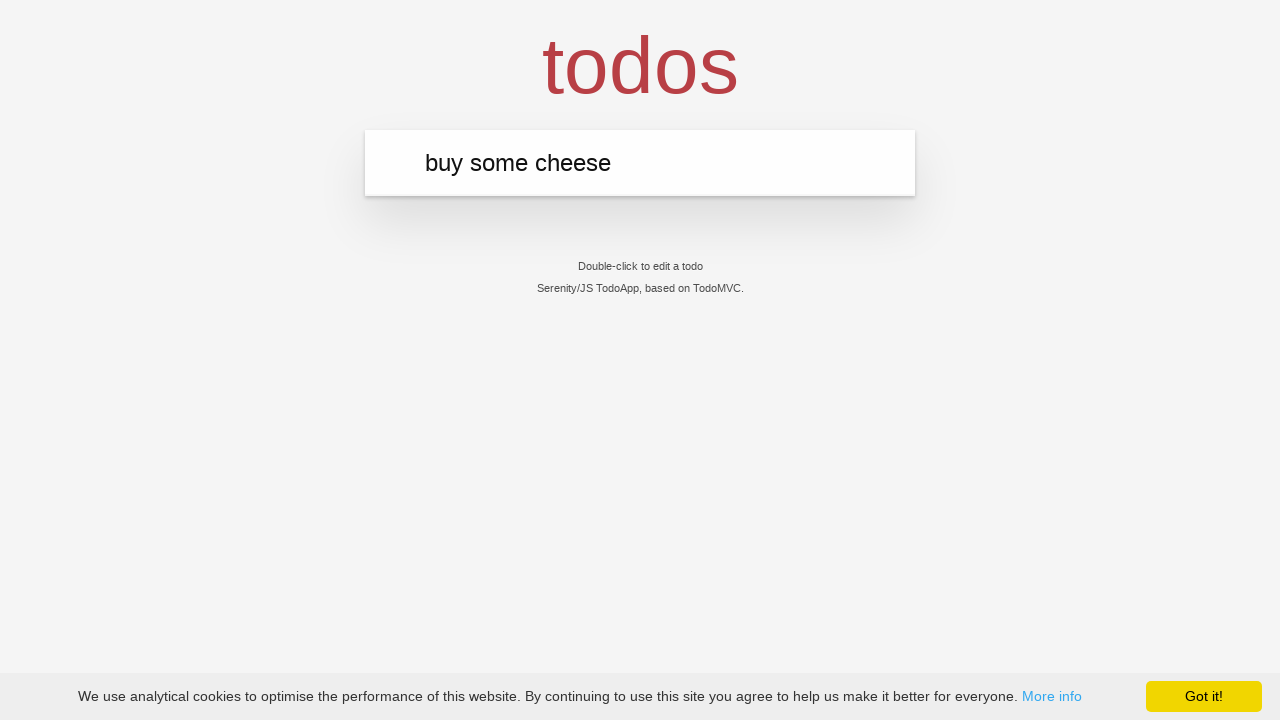

Pressed Enter to add first todo item on .new-todo
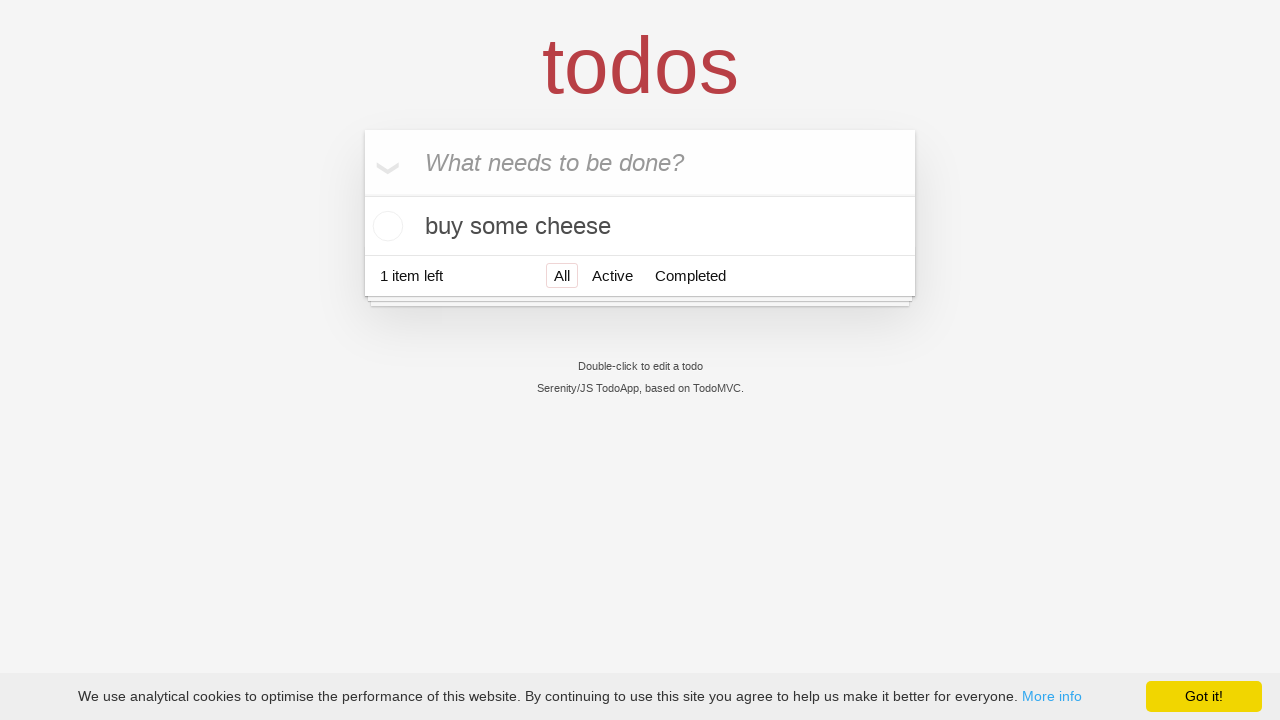

Filled second todo item with 'feed the cat' on .new-todo
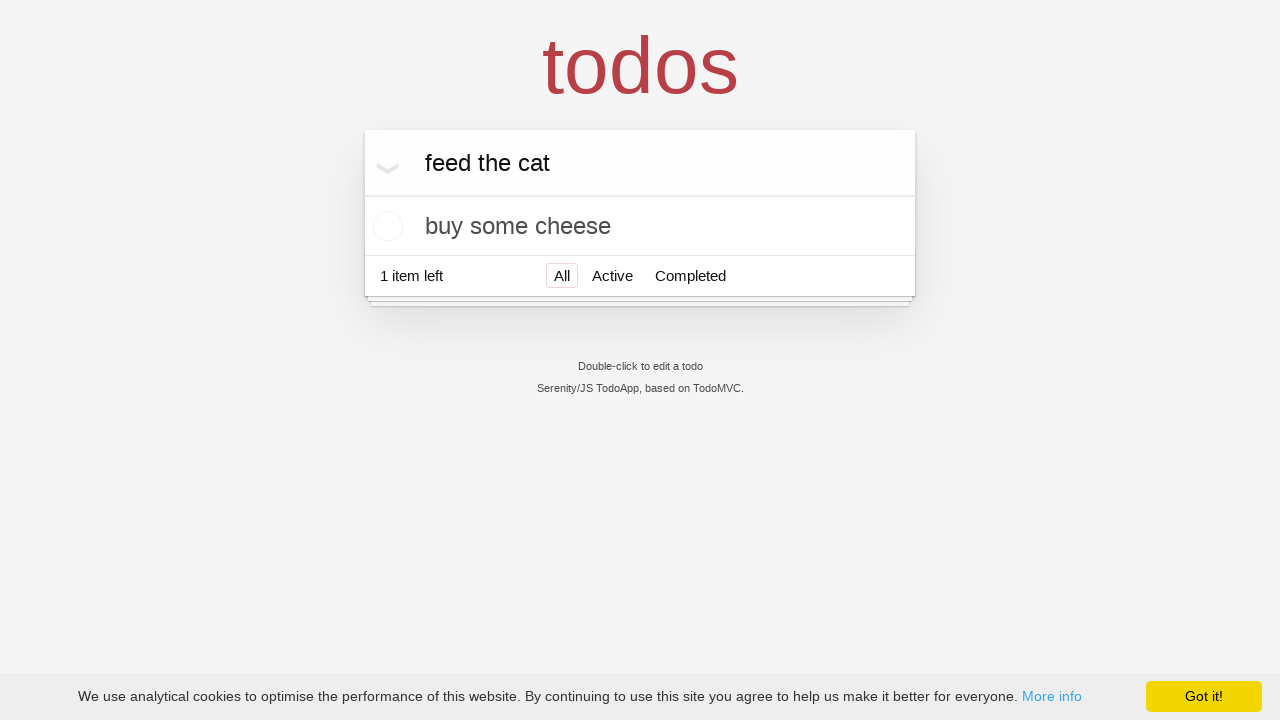

Pressed Enter to add second todo item on .new-todo
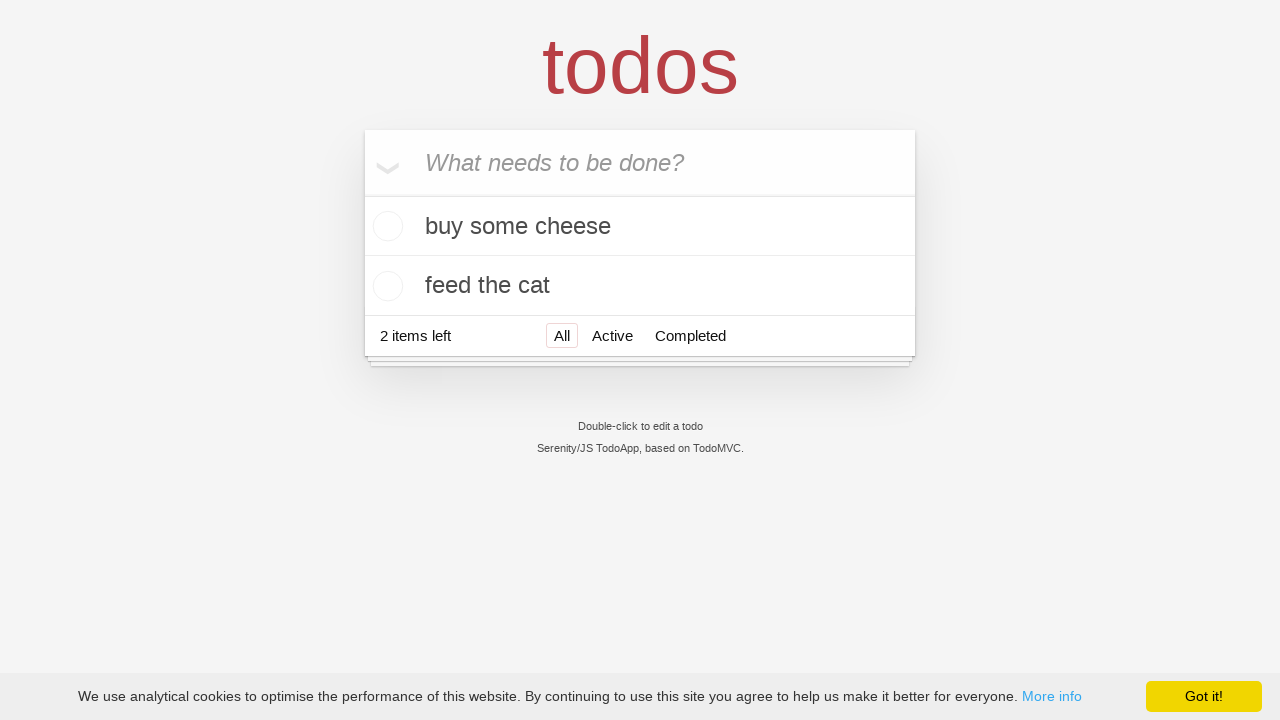

Filled third todo item with 'book a doctors appointment' on .new-todo
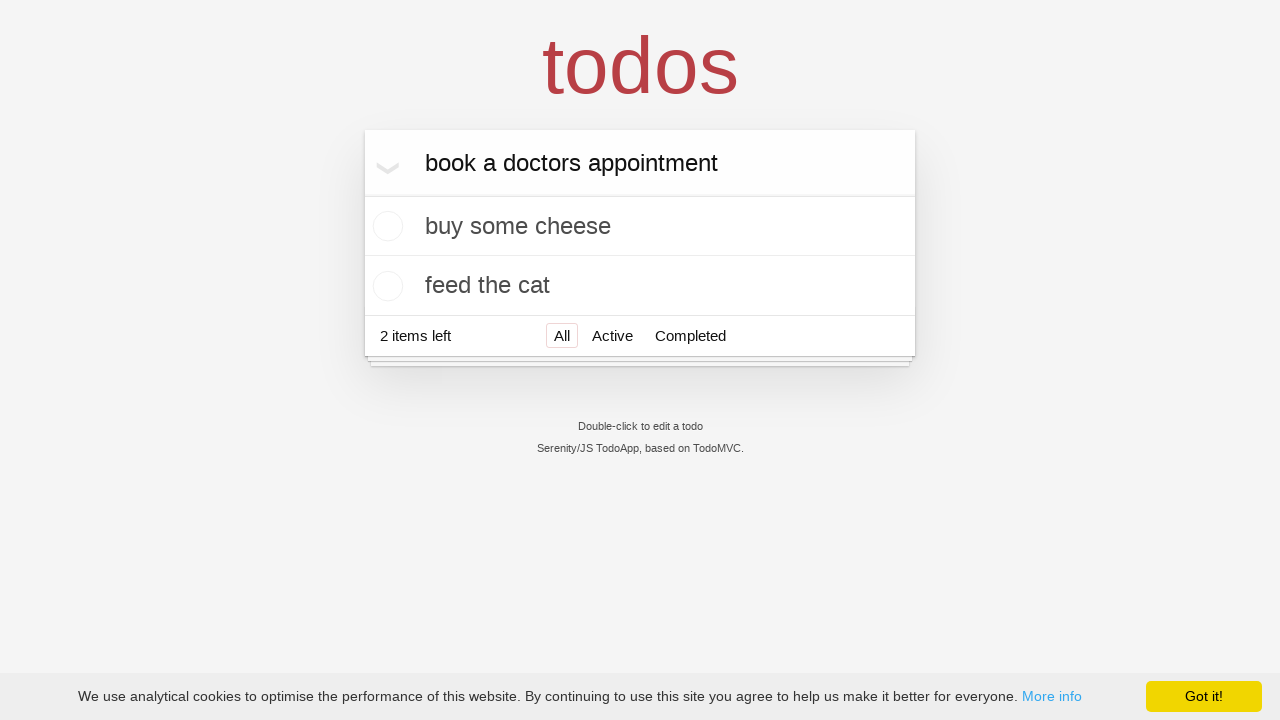

Pressed Enter to add third todo item on .new-todo
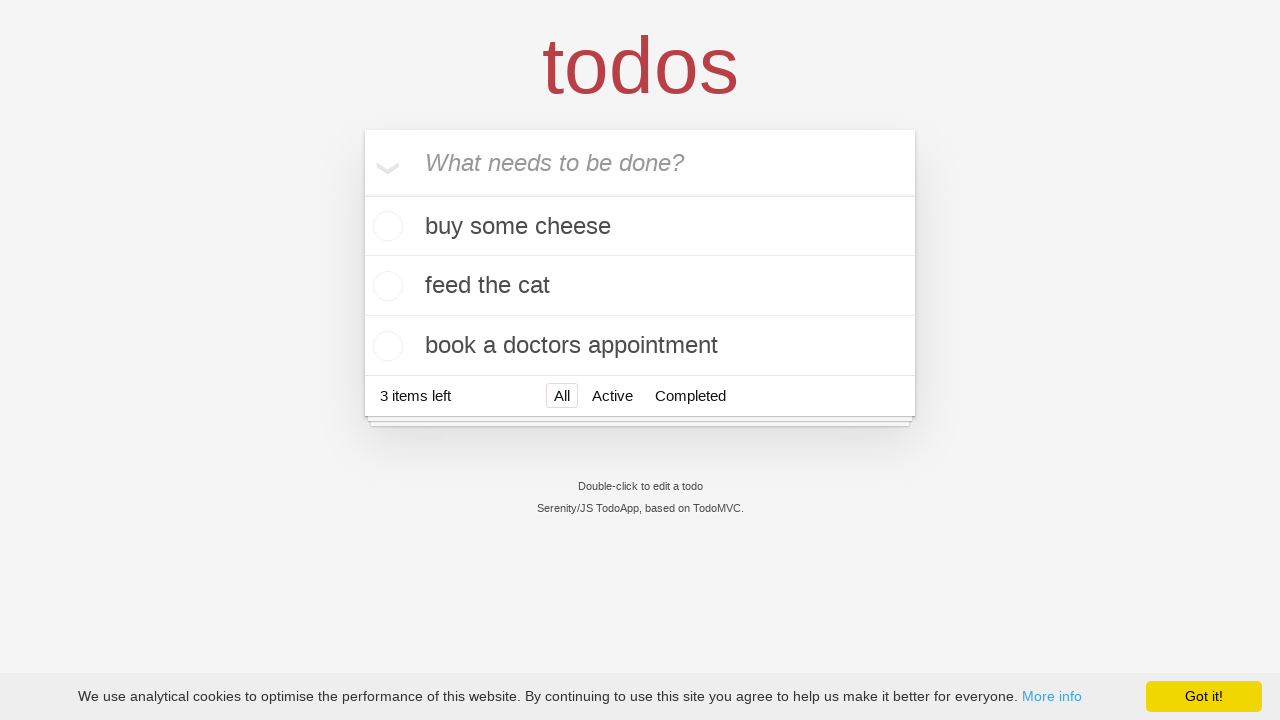

Waited for all three todo items to load
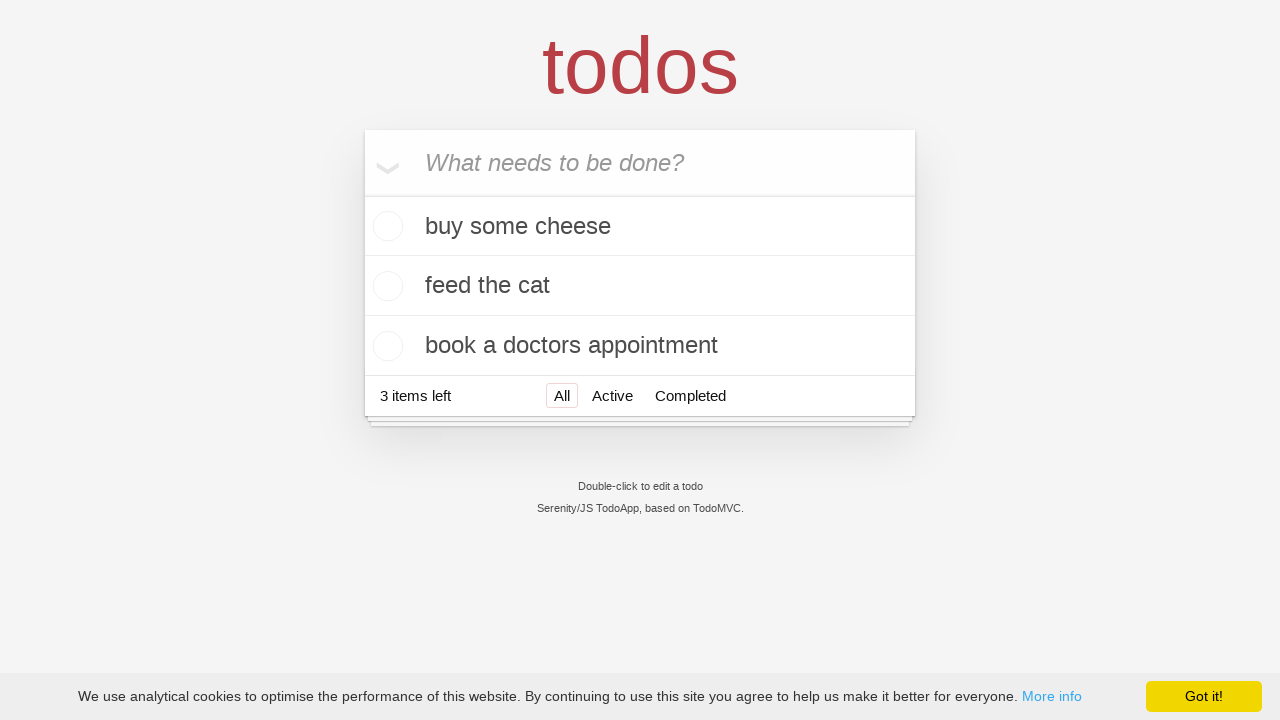

Hovered over the second todo item to reveal destroy button at (640, 286) on .todo-list li >> nth=1
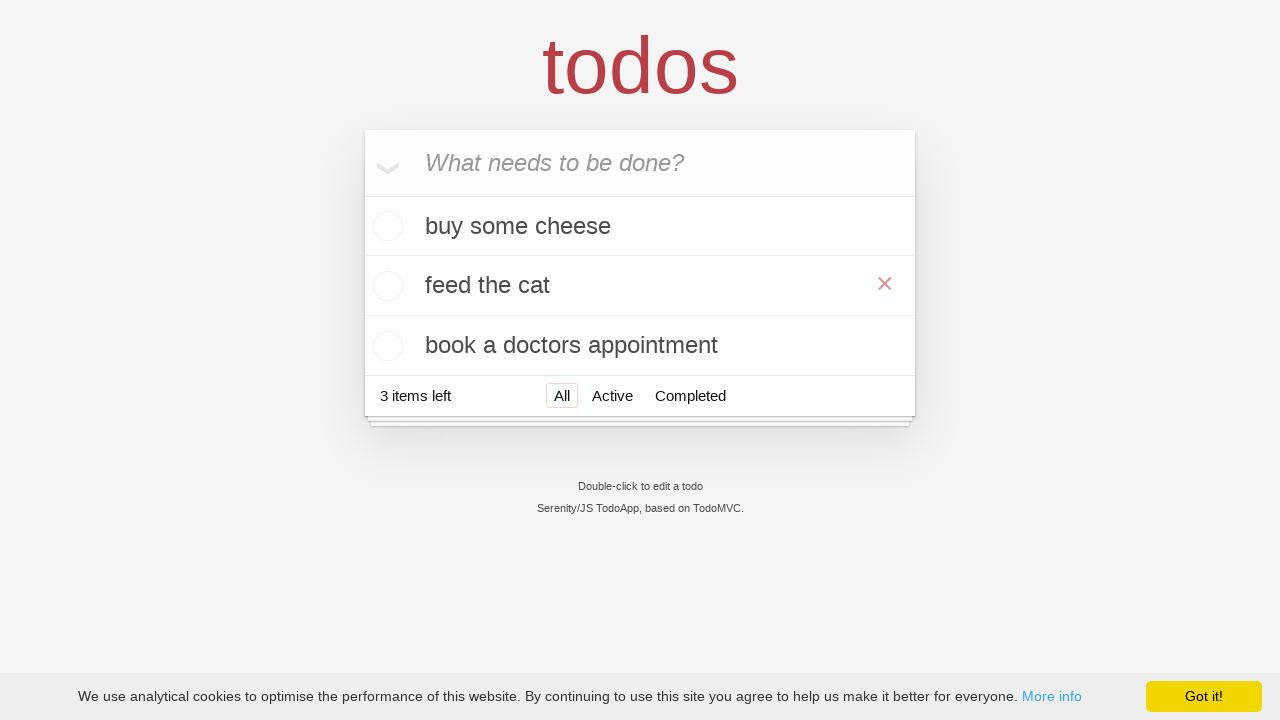

Clicked the destroy button to remove the second todo item at (885, 284) on .todo-list li >> nth=1 >> .destroy
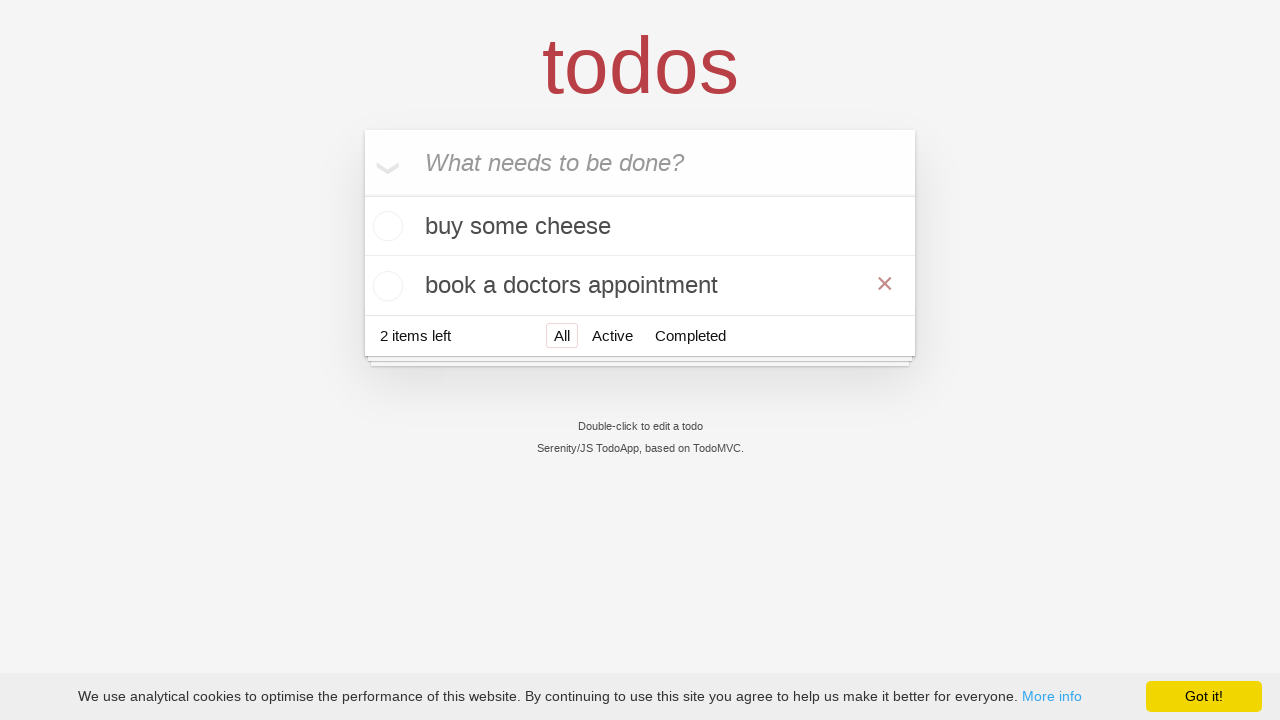

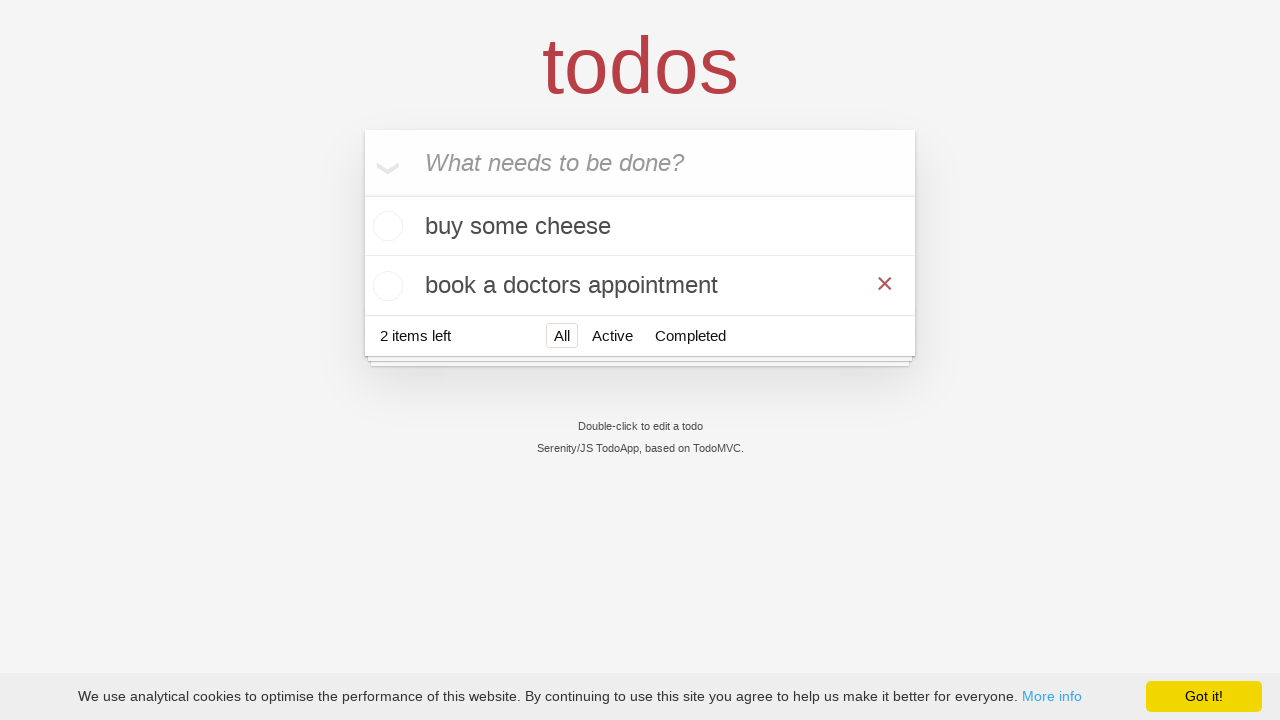